Navigates to the OrangeHRM demo homepage and verifies that the page title is "OrangeHRM"

Starting URL: https://opensource-demo.orangehrmlive.com/

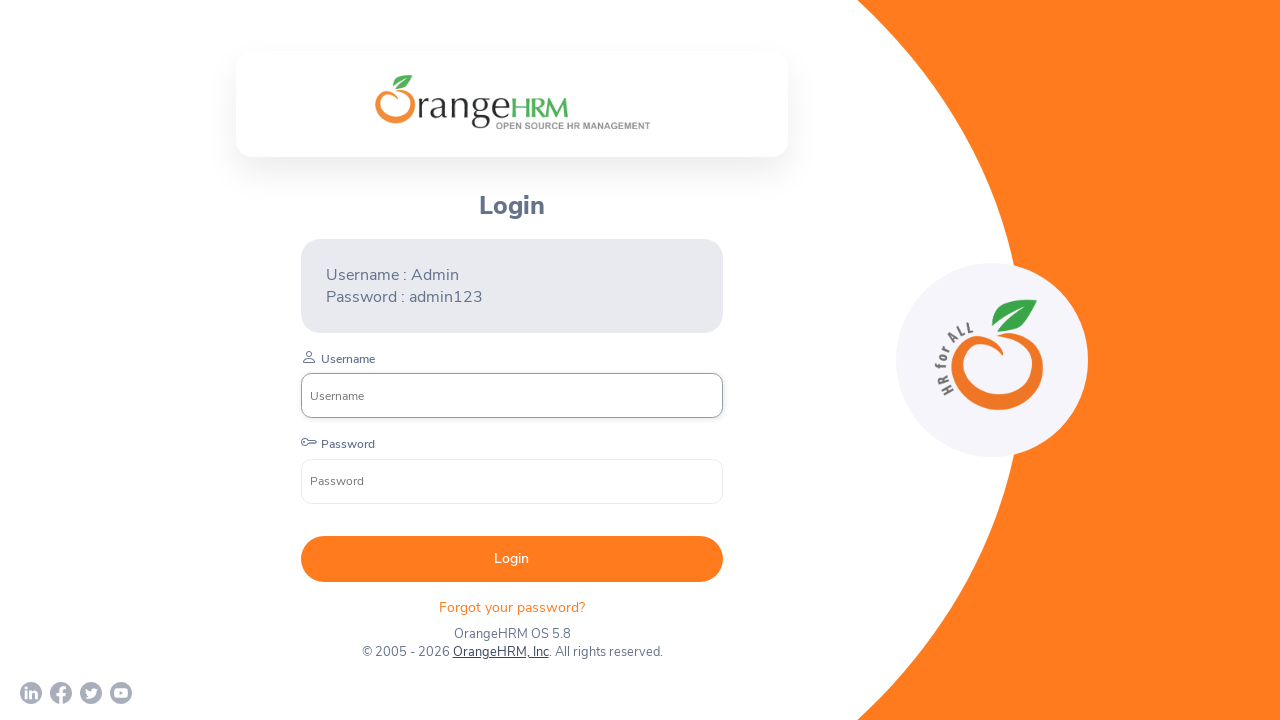

Navigated to OrangeHRM demo homepage
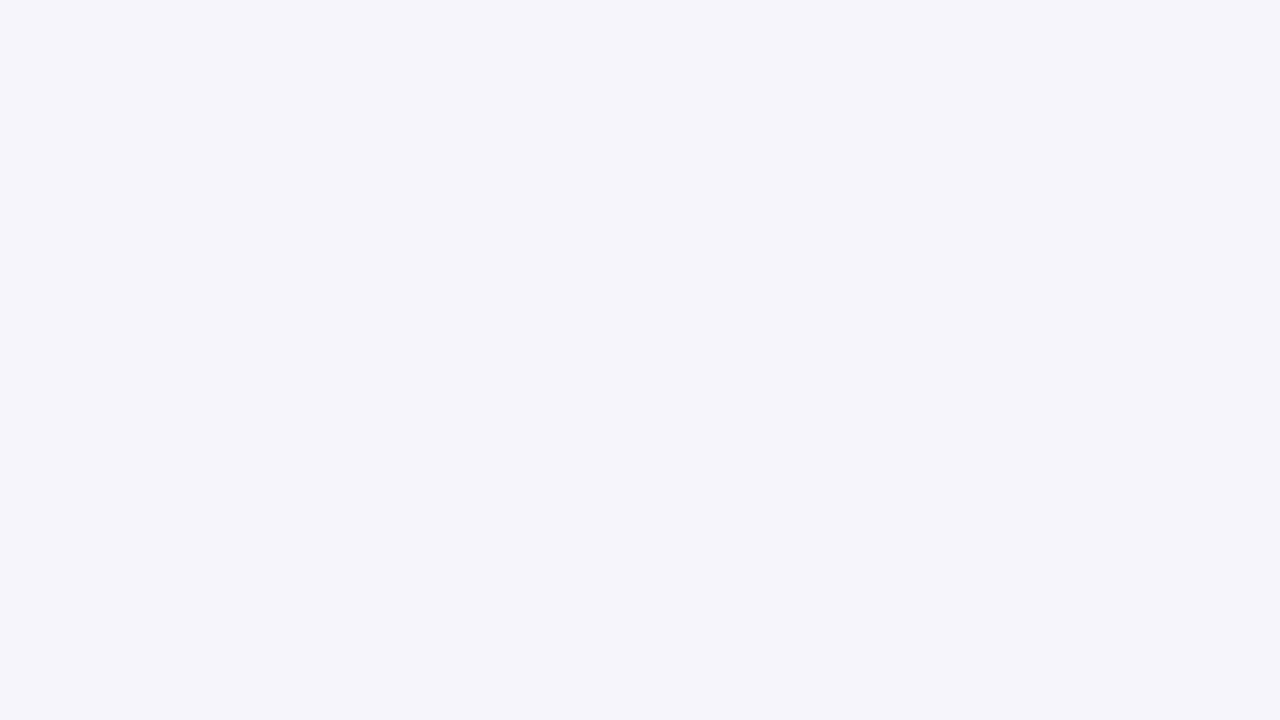

Verified page title is 'OrangeHRM'
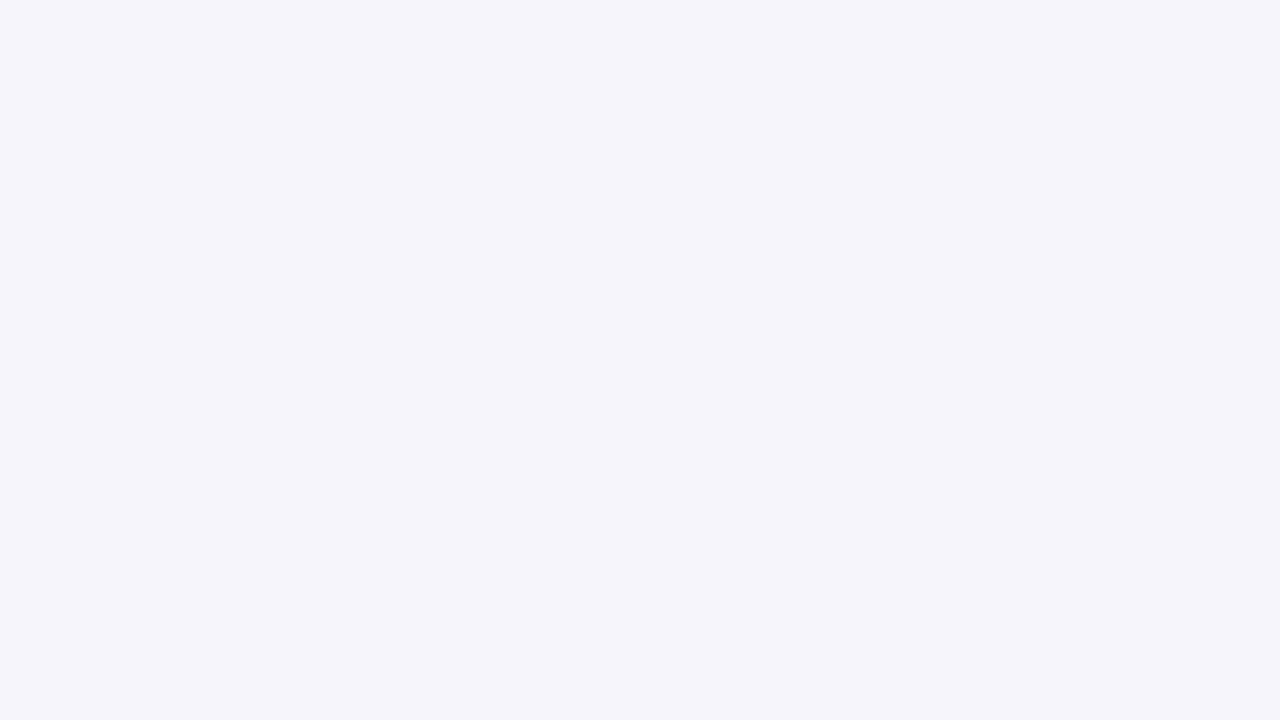

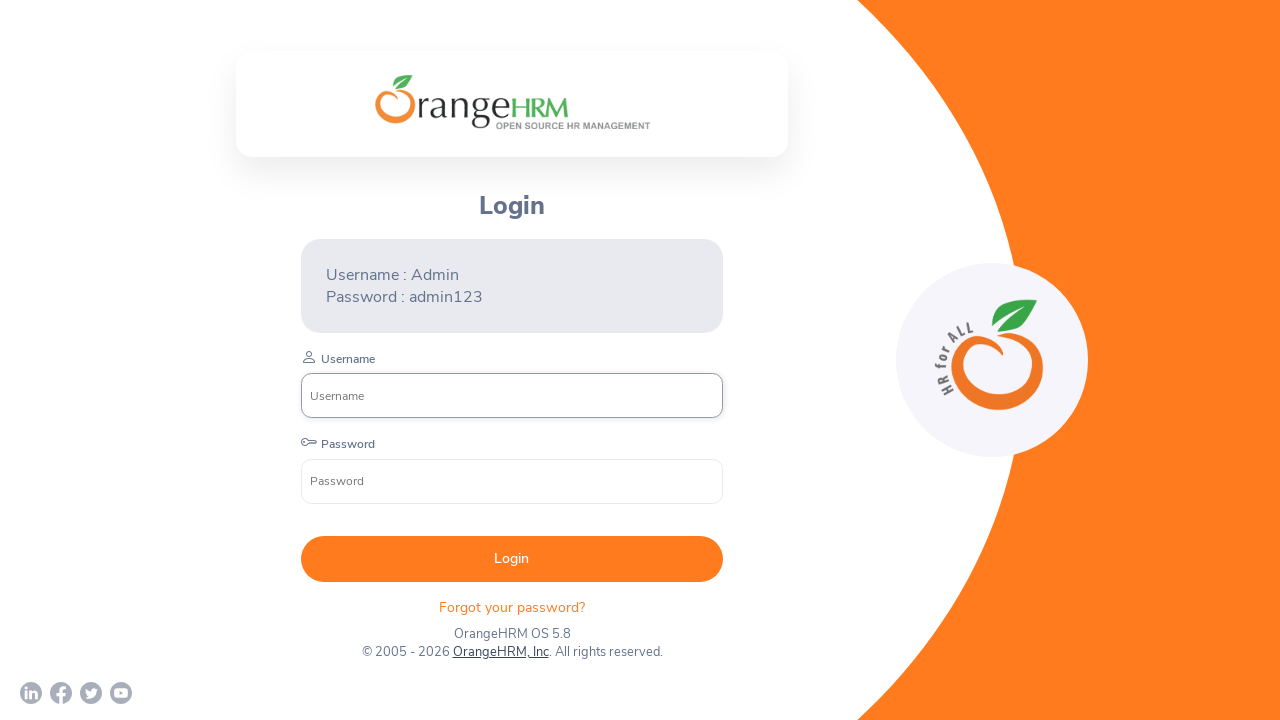